Tests alert handling by clicking a button that triggers an alert and accepting it

Starting URL: http://seleniumpractise.blogspot.com/2019/01/alert-demo.html

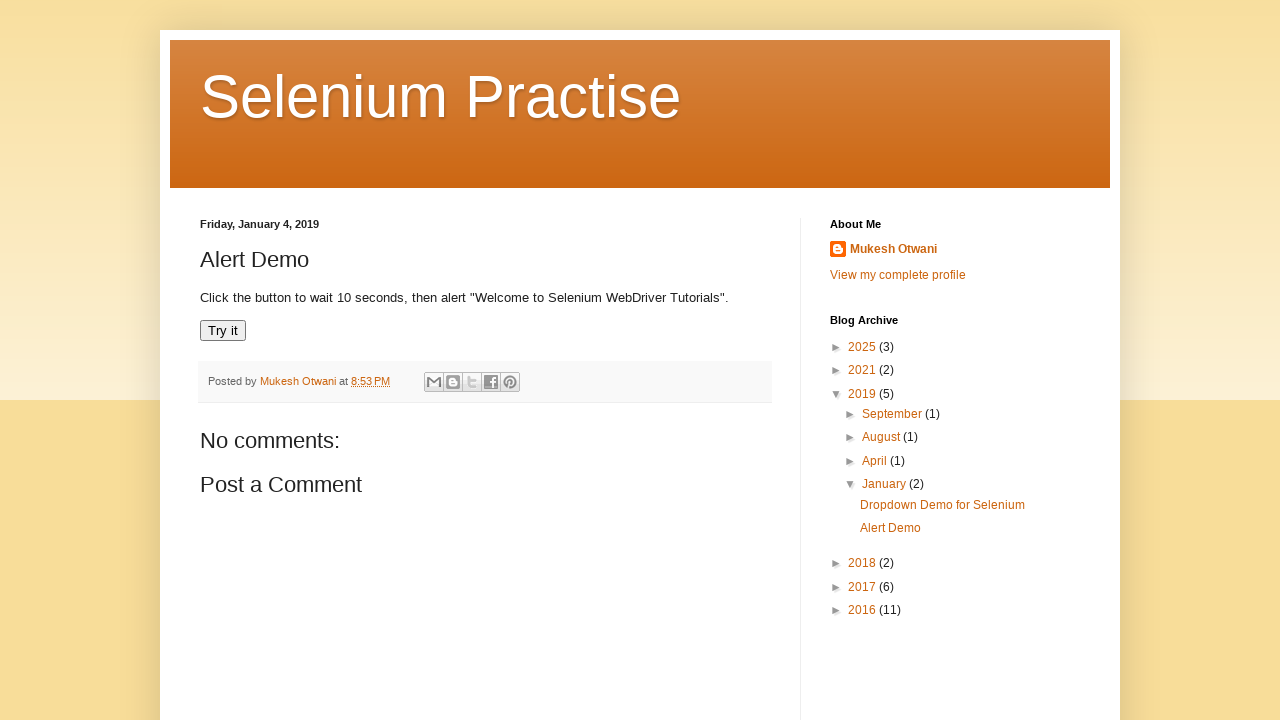

Clicked button to trigger alert at (223, 331) on xpath=//button[@onclick='myFunction()']
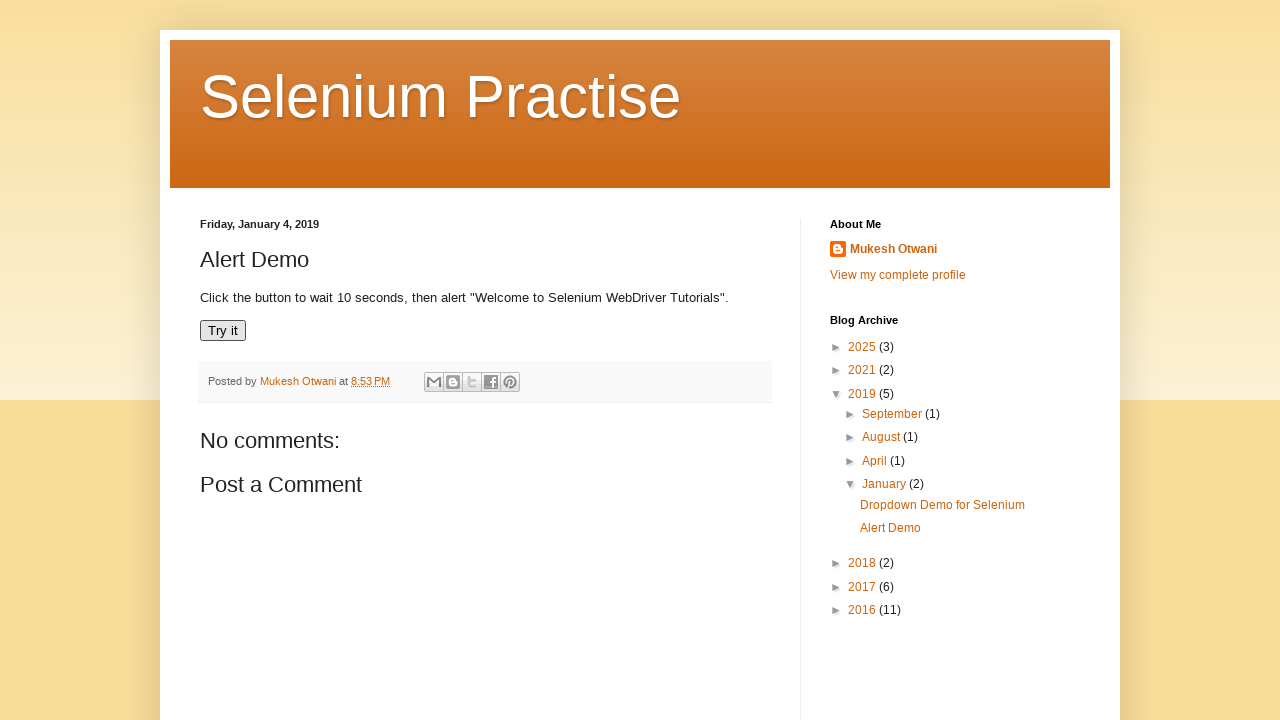

Alert dialog accepted
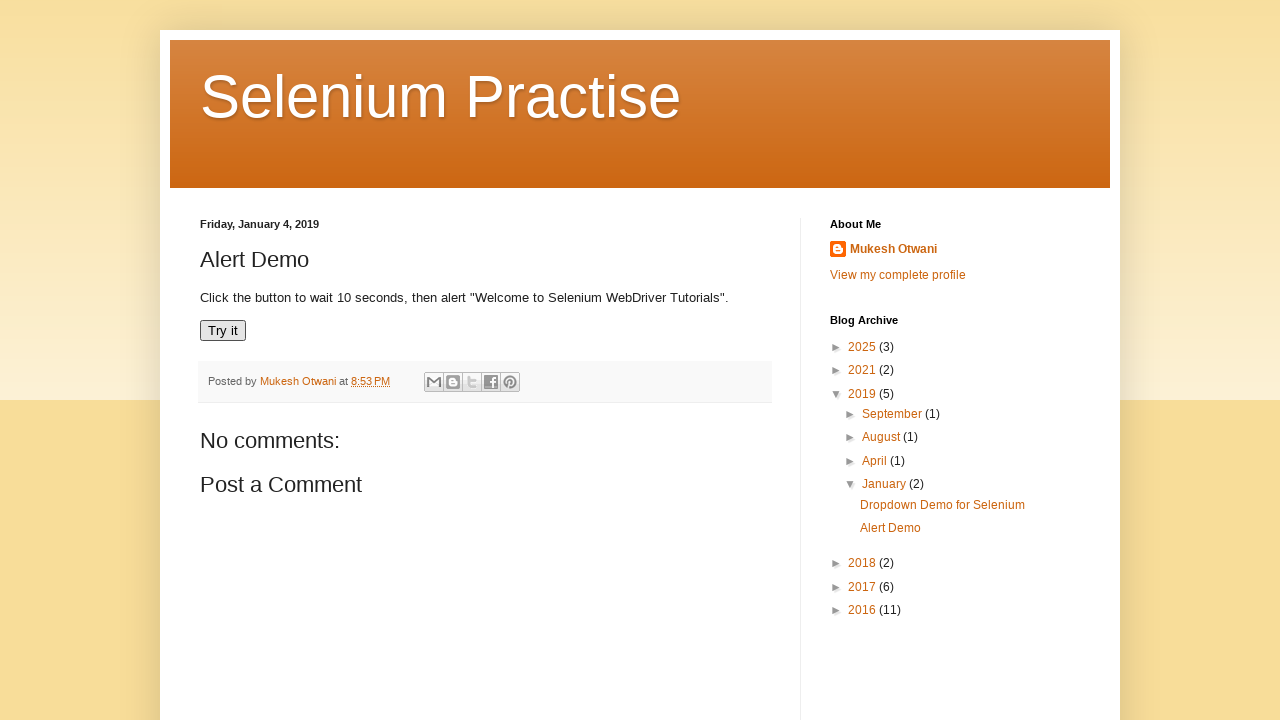

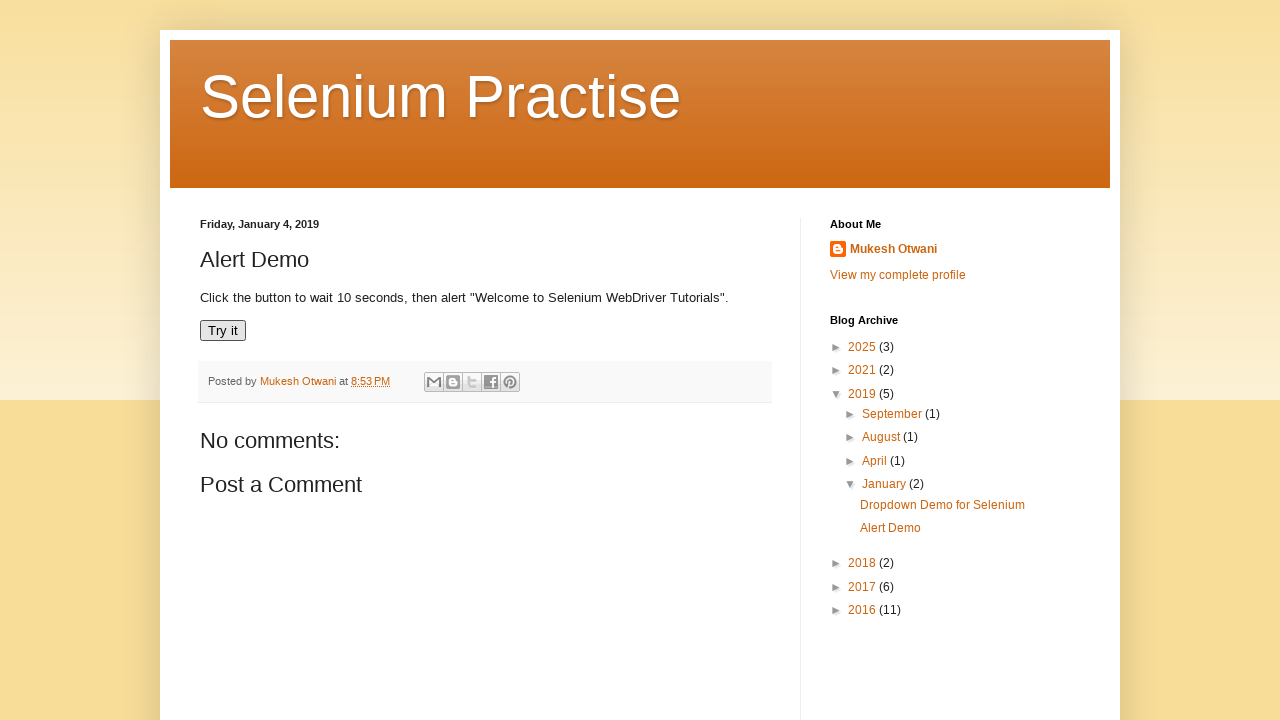